Tests custom radio buttons and checkboxes on a Google Forms page, including checking and unchecking functionality

Starting URL: https://docs.google.com/forms/d/e/1FAIpQLSfiypnd69zhuDkjKgqvpID9kwO29UCzeCVrGGtbNPZXQok0jA/viewform

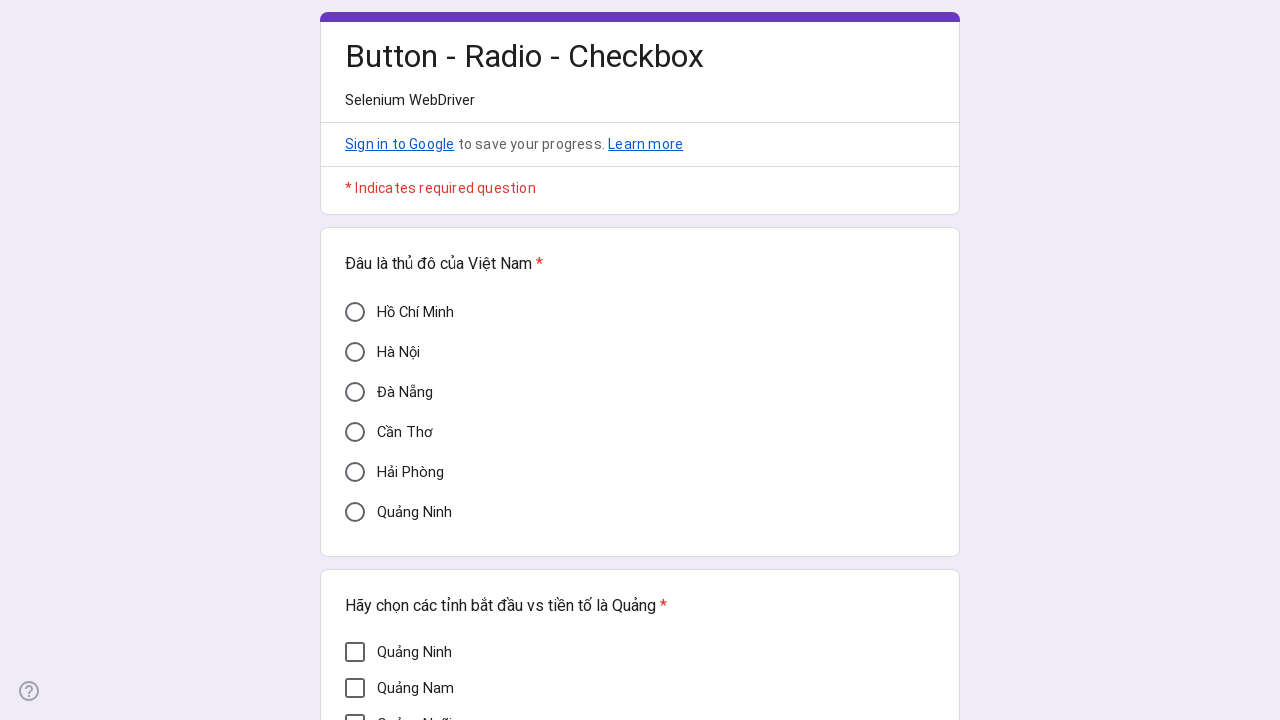

Clicked Ho Chi Minh radio button at (355, 312) on div[aria-label='Hồ Chí Minh']
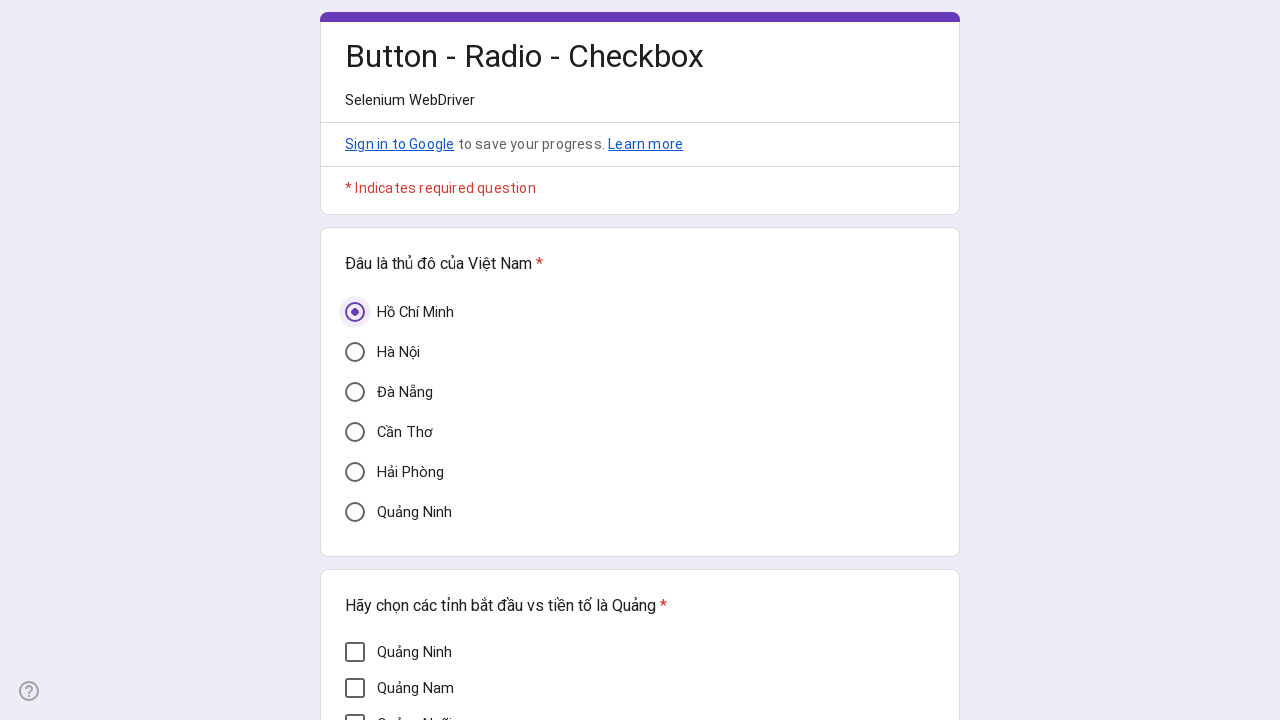

Verified Ho Chi Minh radio button is selected
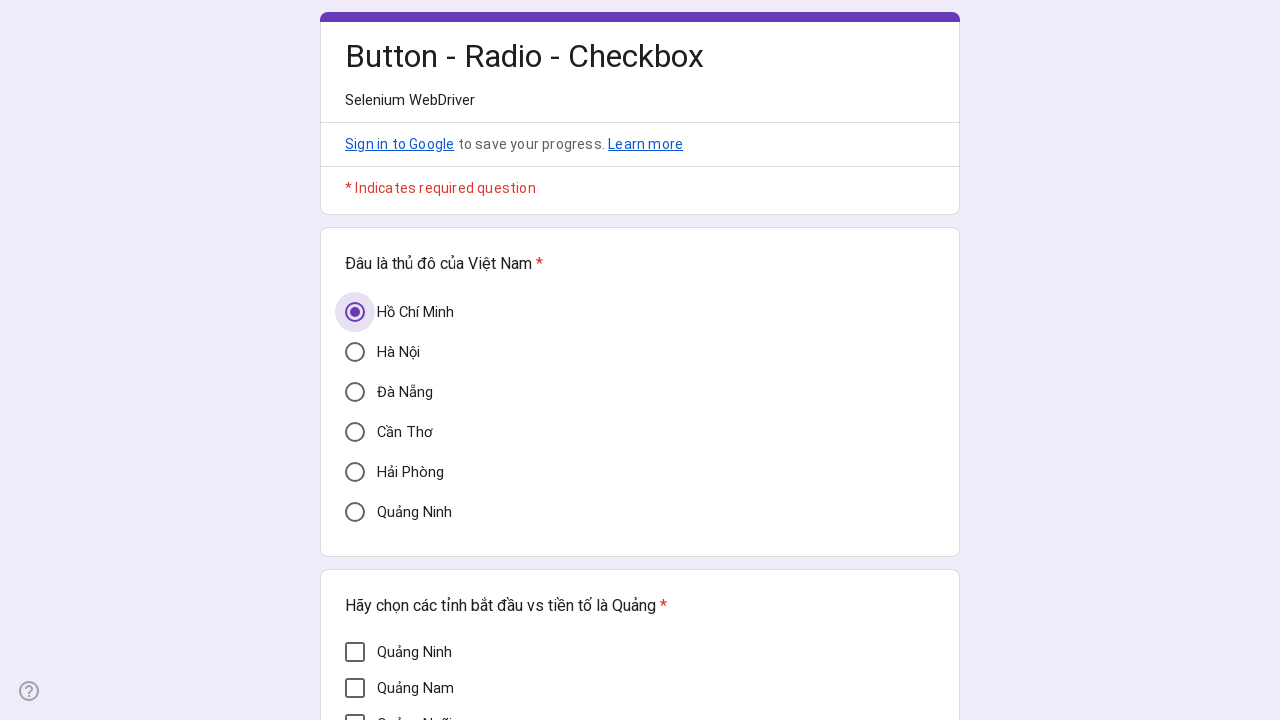

Clicked Mi Quang checkbox to check it at (355, 377) on div[aria-label='Mì Quảng']
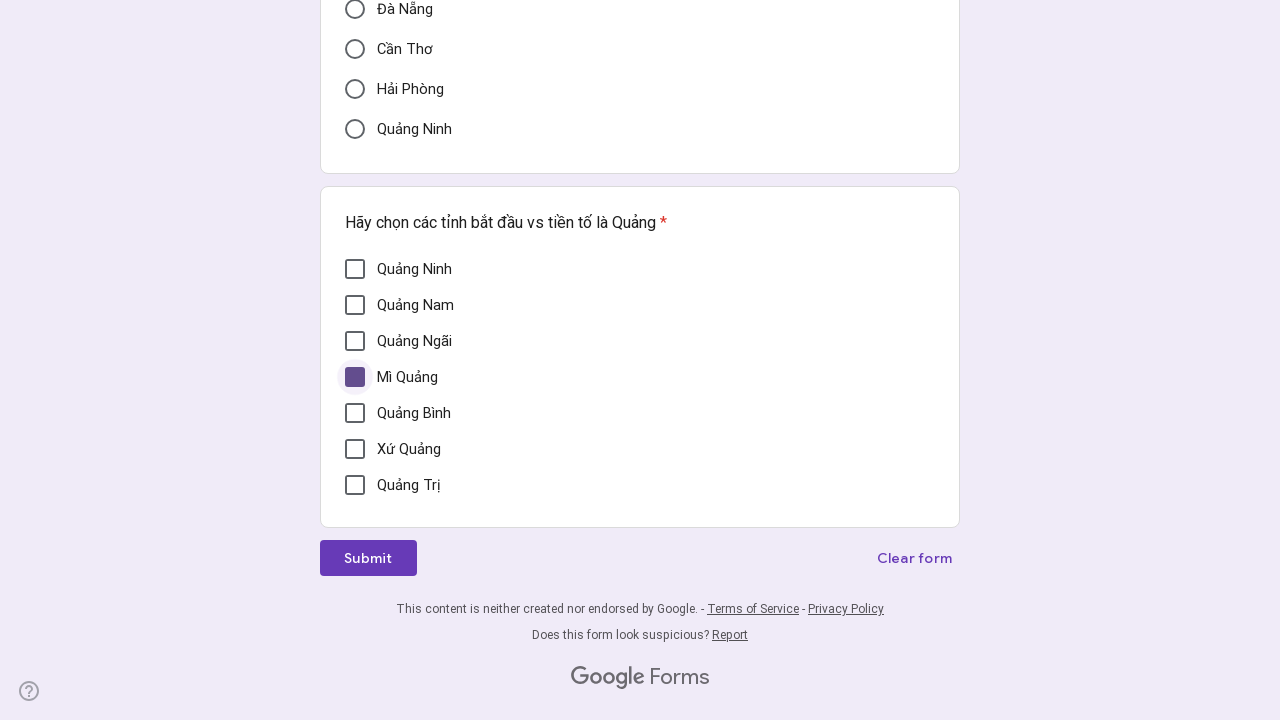

Verified Mi Quang checkbox is checked
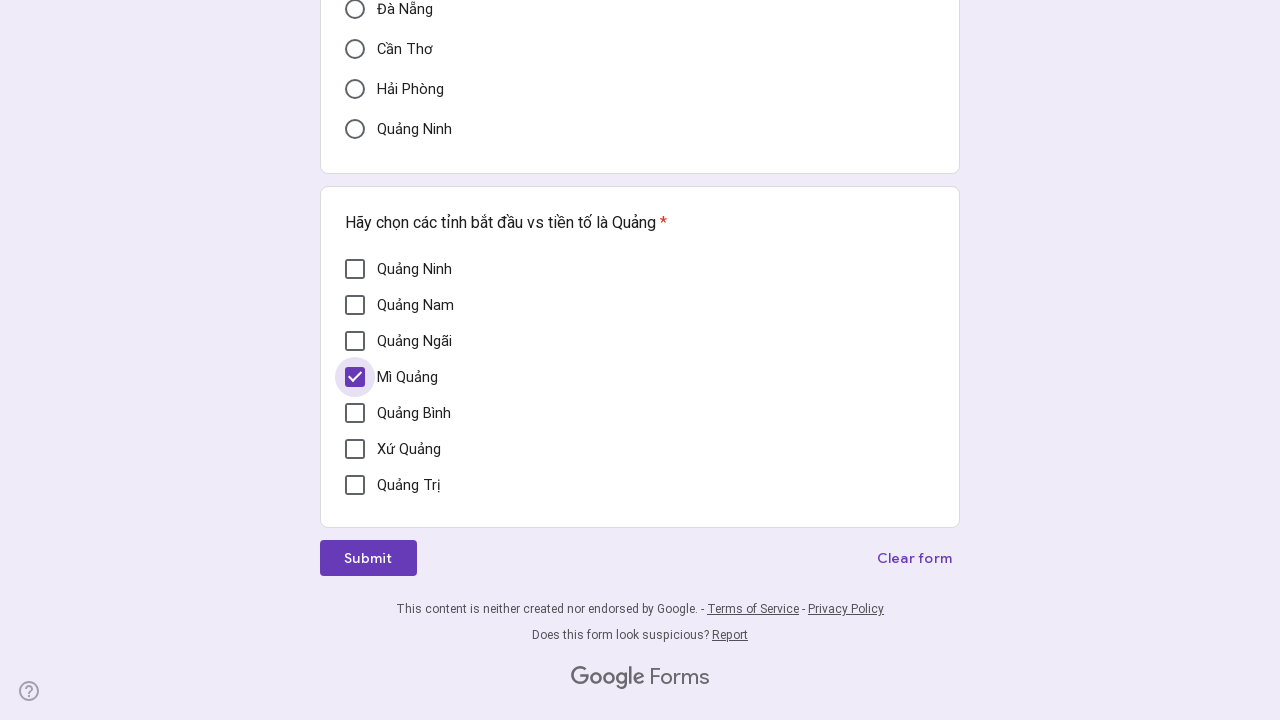

Clicked Mi Quang checkbox to uncheck it at (355, 377) on div[aria-label='Mì Quảng']
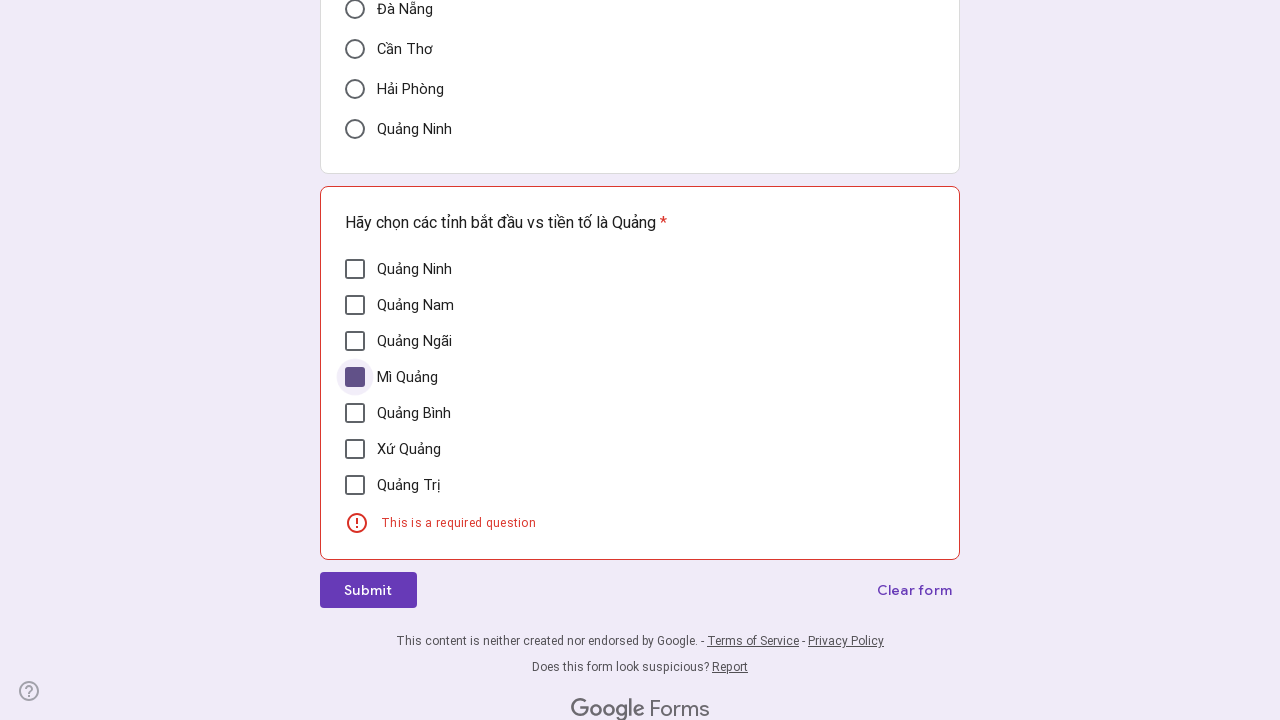

Verified Mi Quang checkbox is unchecked
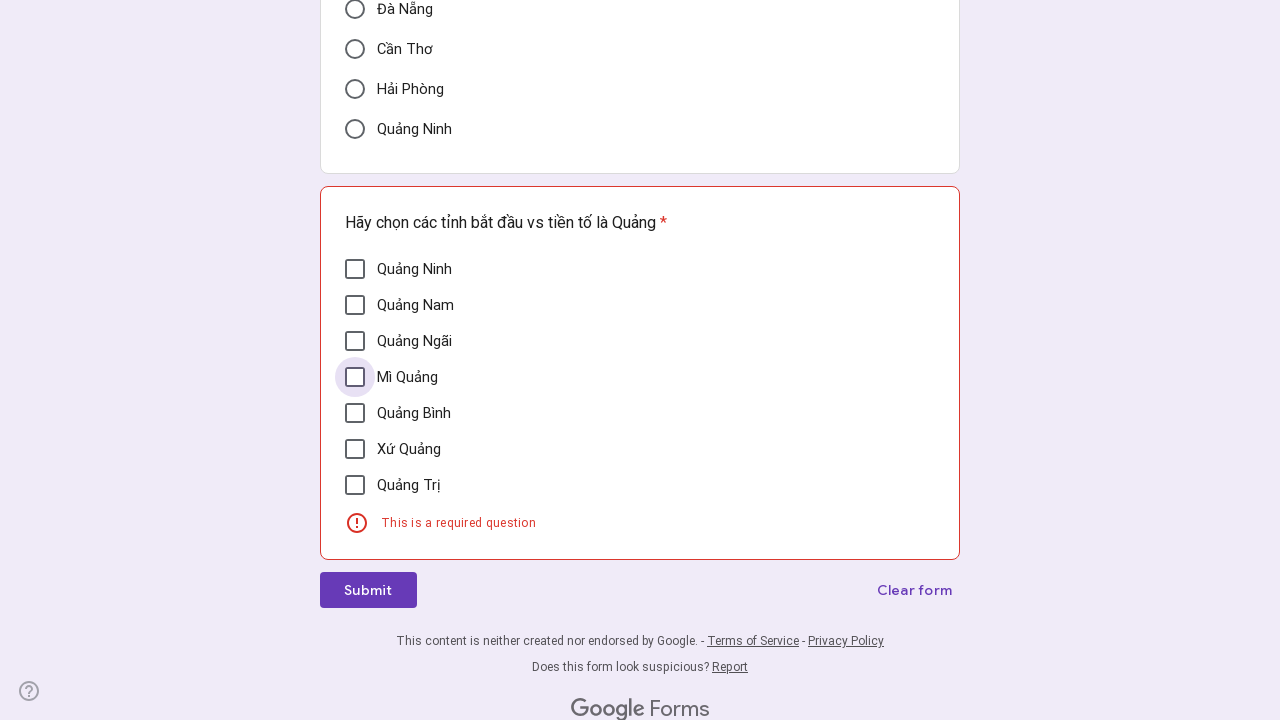

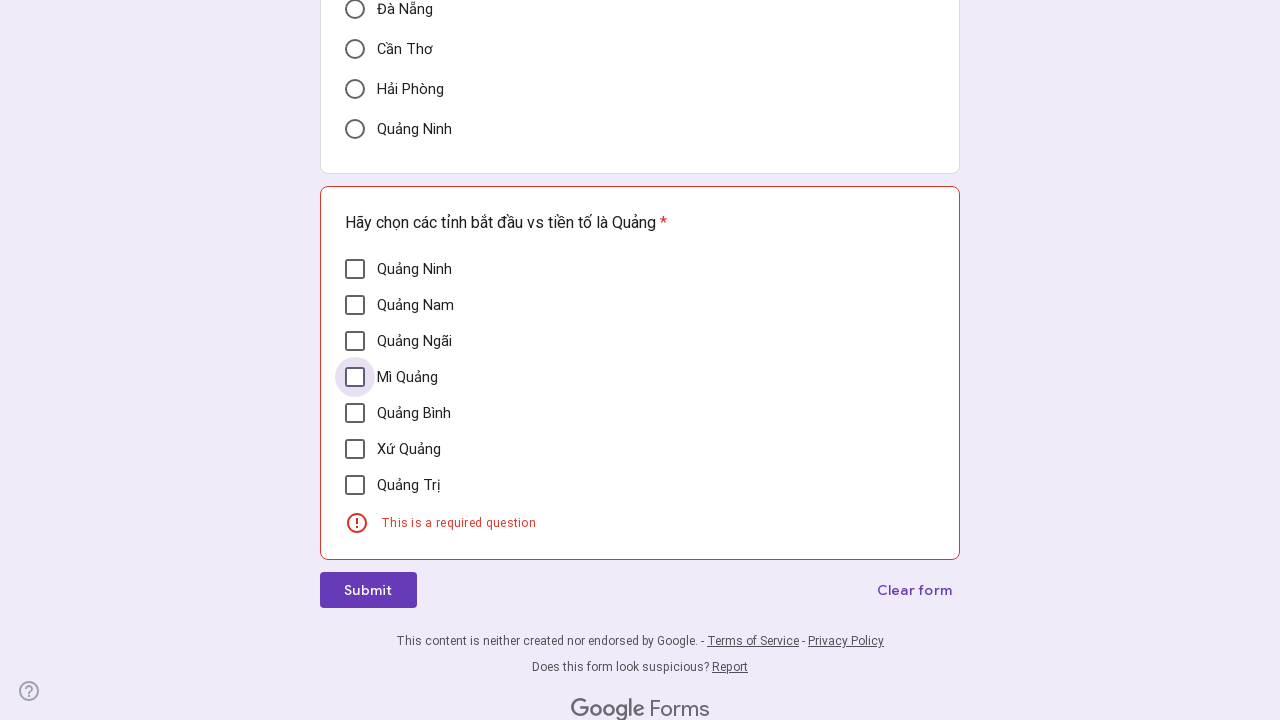